Navigates to the Lakme India cosmetics website homepage and waits for the page to load

Starting URL: https://www.lakmeindia.com/

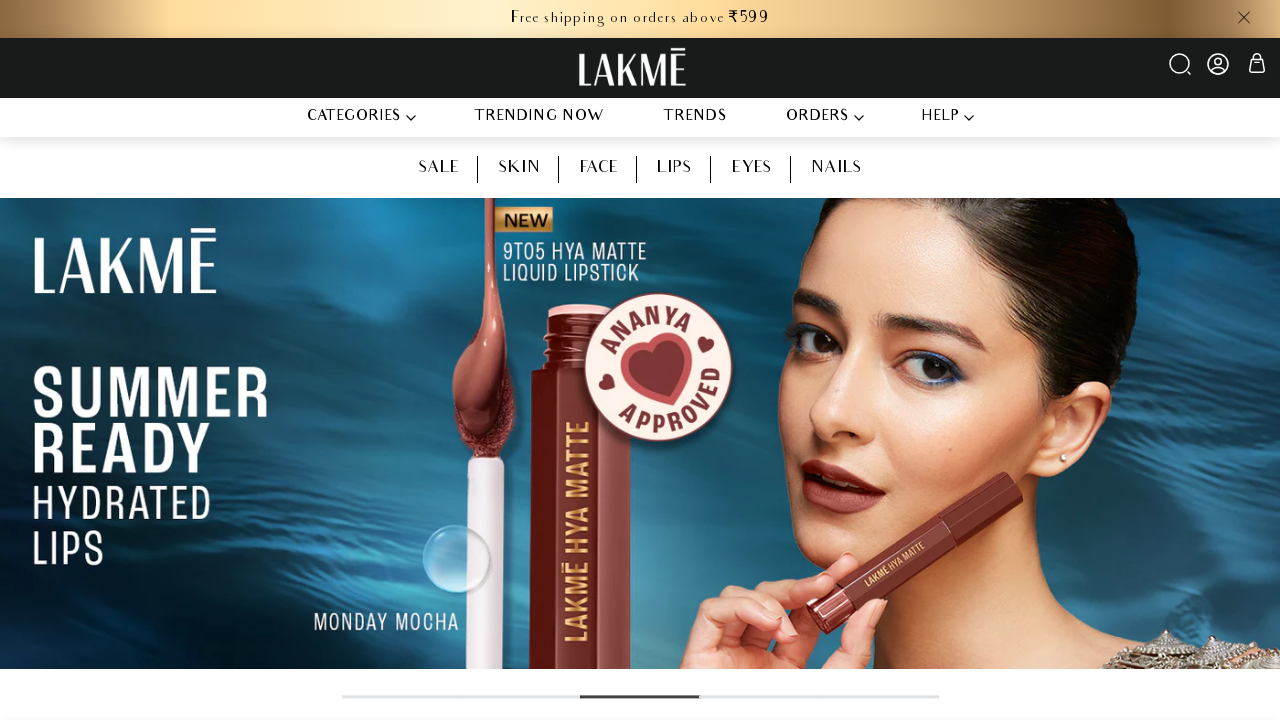

Navigated to Lakme India cosmetics website homepage
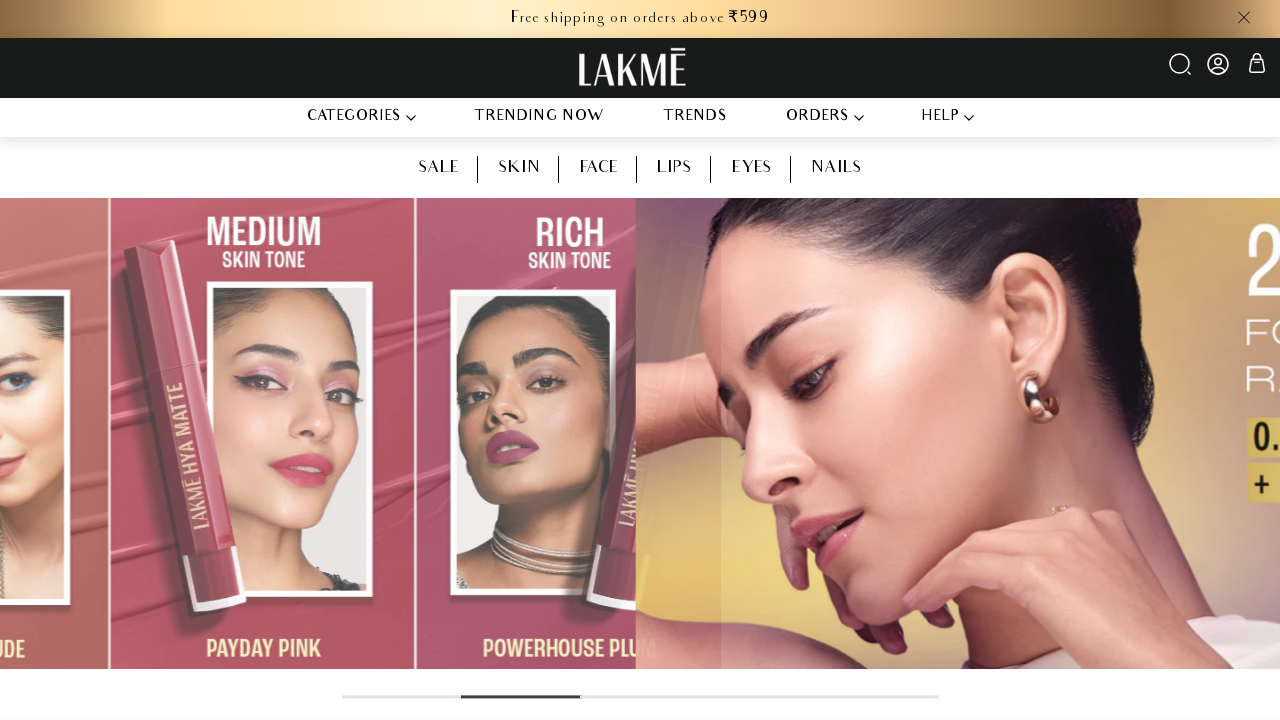

Page fully loaded - network idle state reached
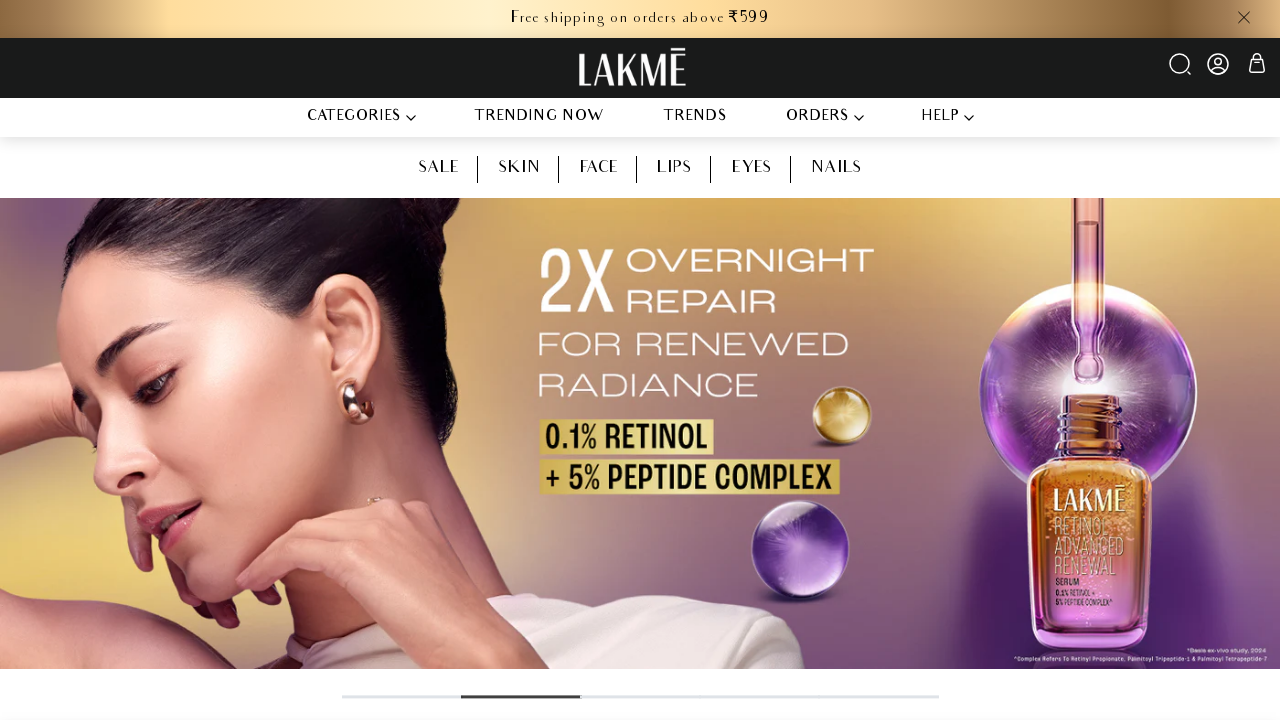

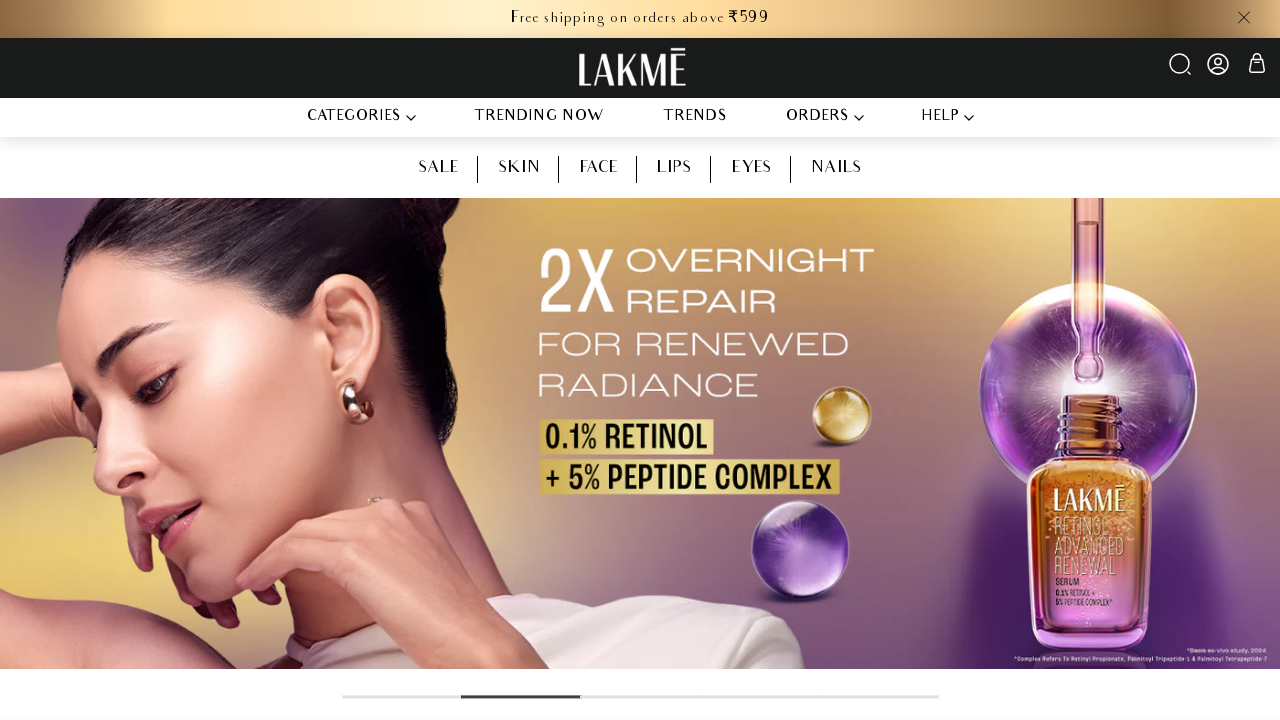